Tests the add/remove elements functionality by adding an element, verifying the delete button appears, then removing it and verifying the page heading remains visible

Starting URL: https://the-internet.herokuapp.com/add_remove_elements/

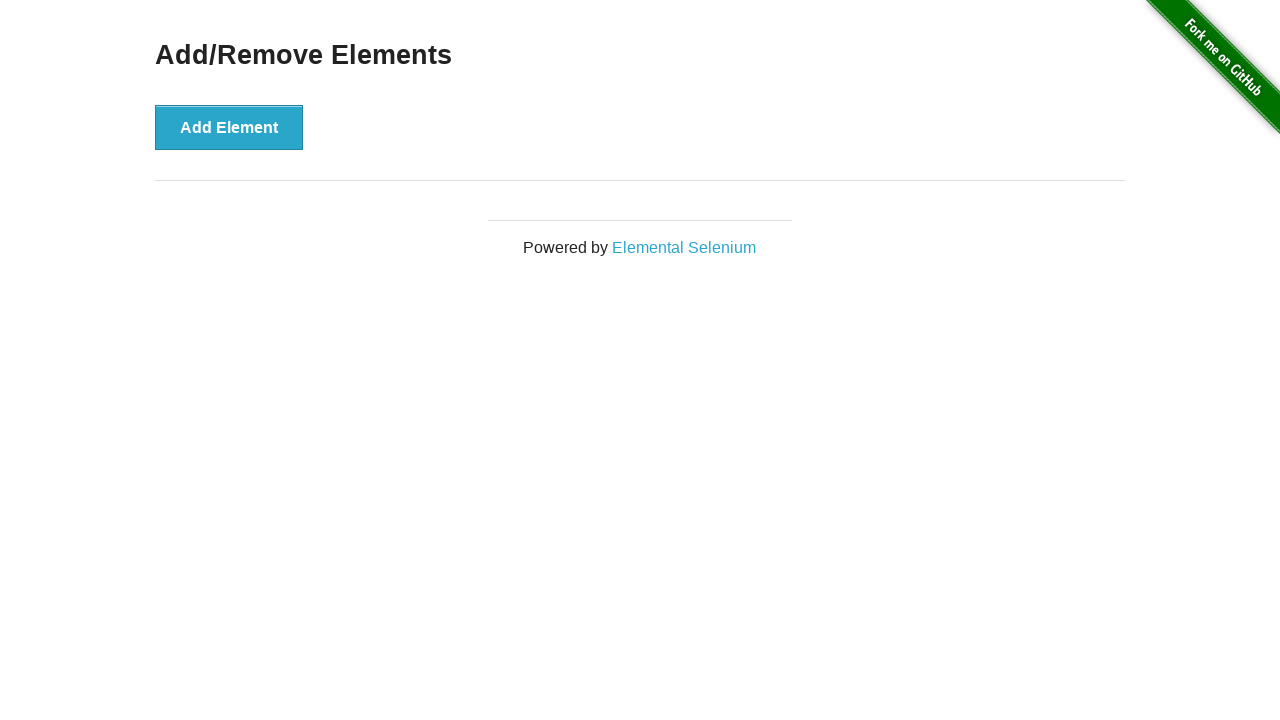

Clicked Add Element button at (229, 127) on text='Add Element'
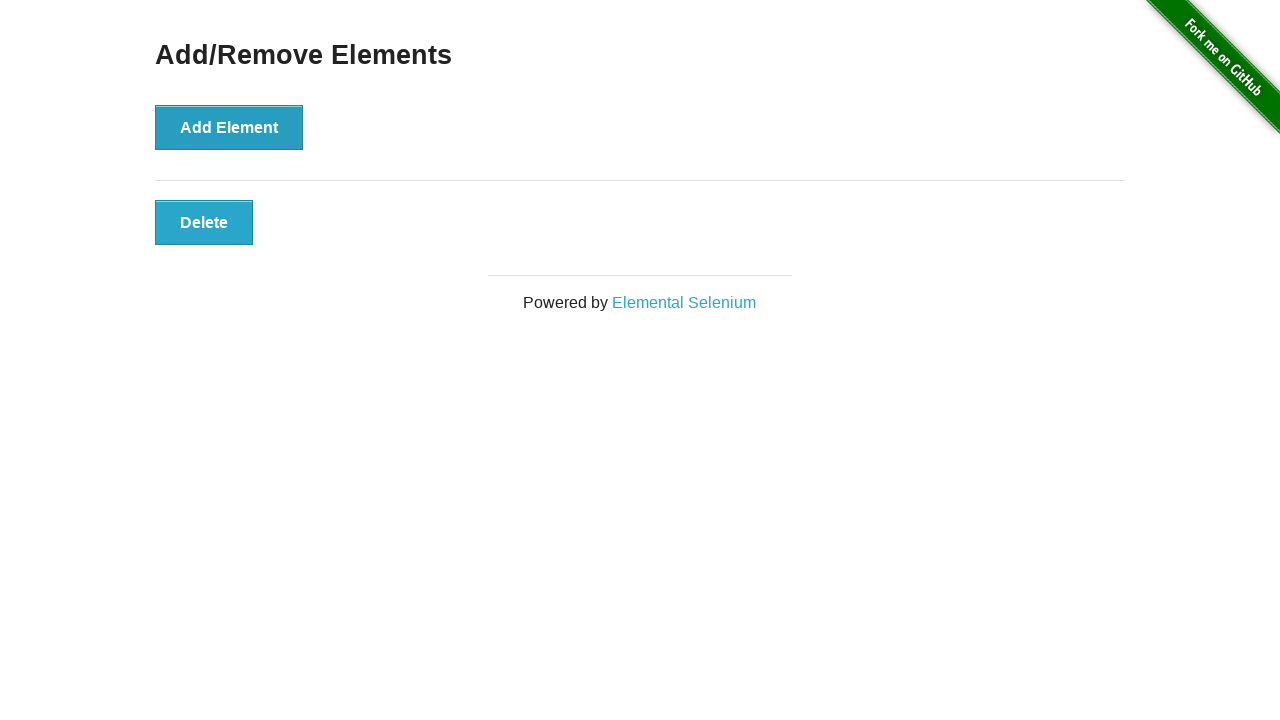

Delete button appeared after adding element
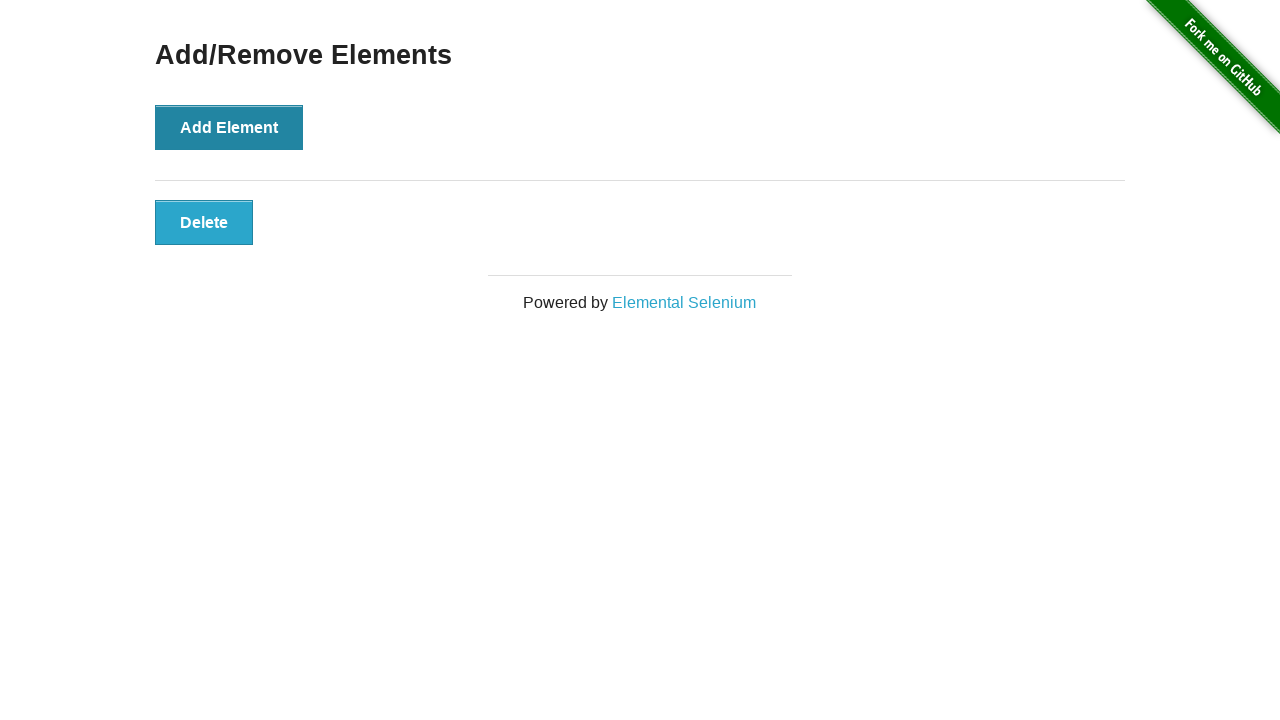

Located the Delete button element
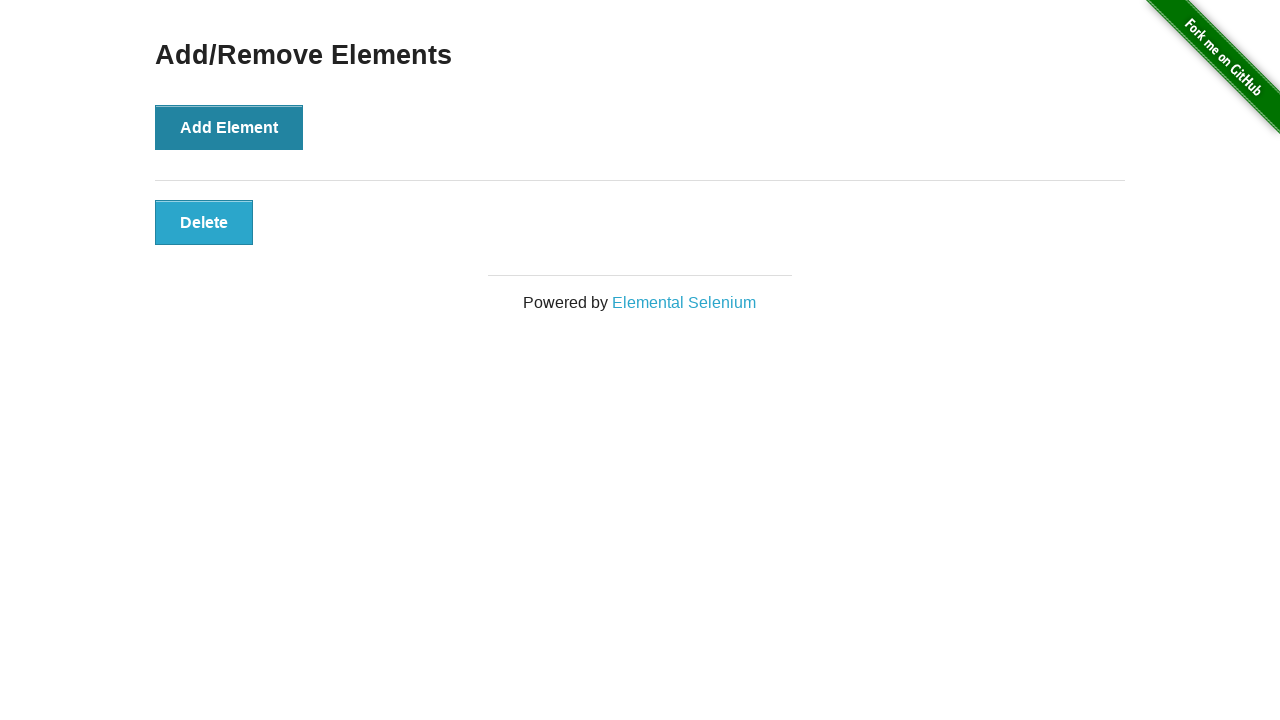

Clicked Delete button to remove the element at (204, 222) on text='Delete'
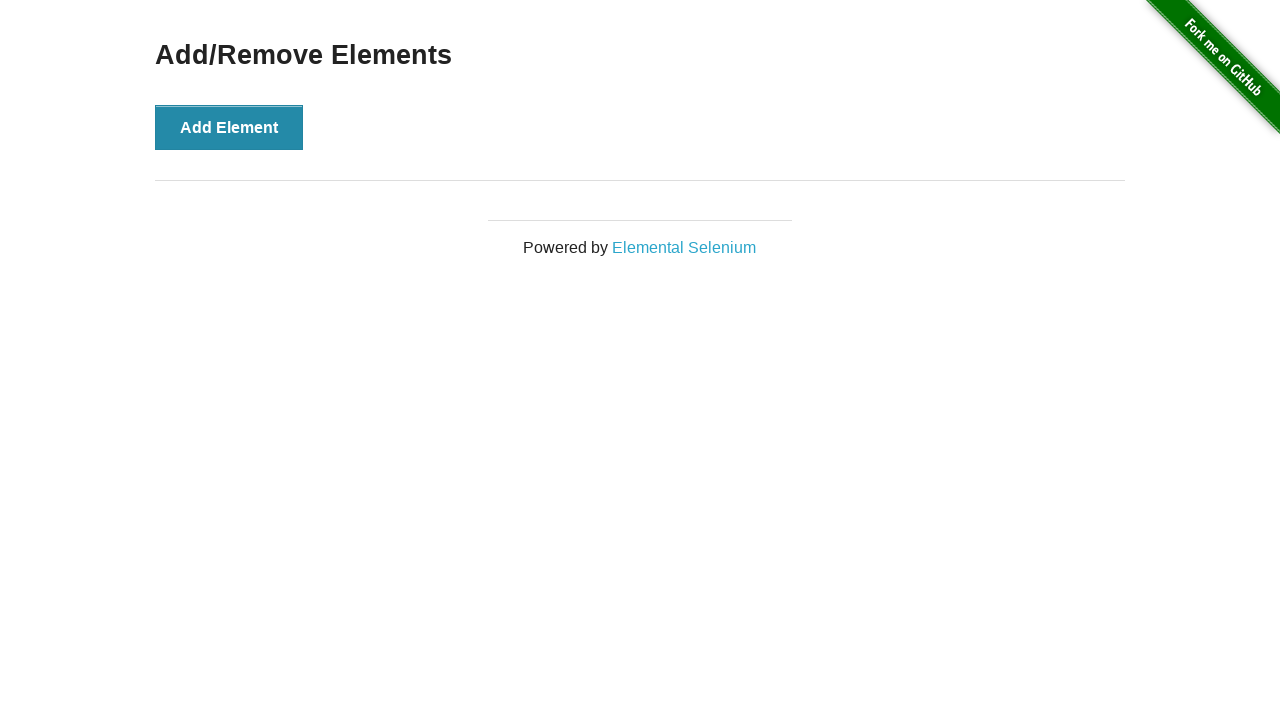

Verified page heading remains visible after element removal
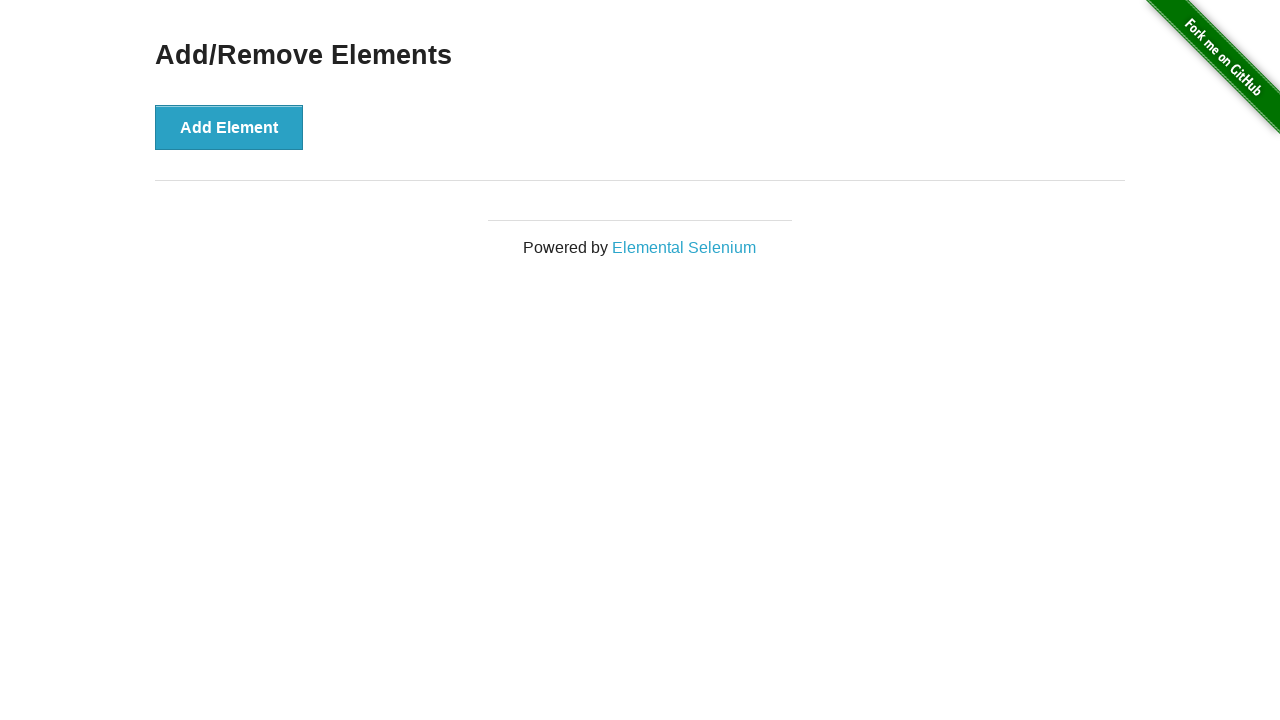

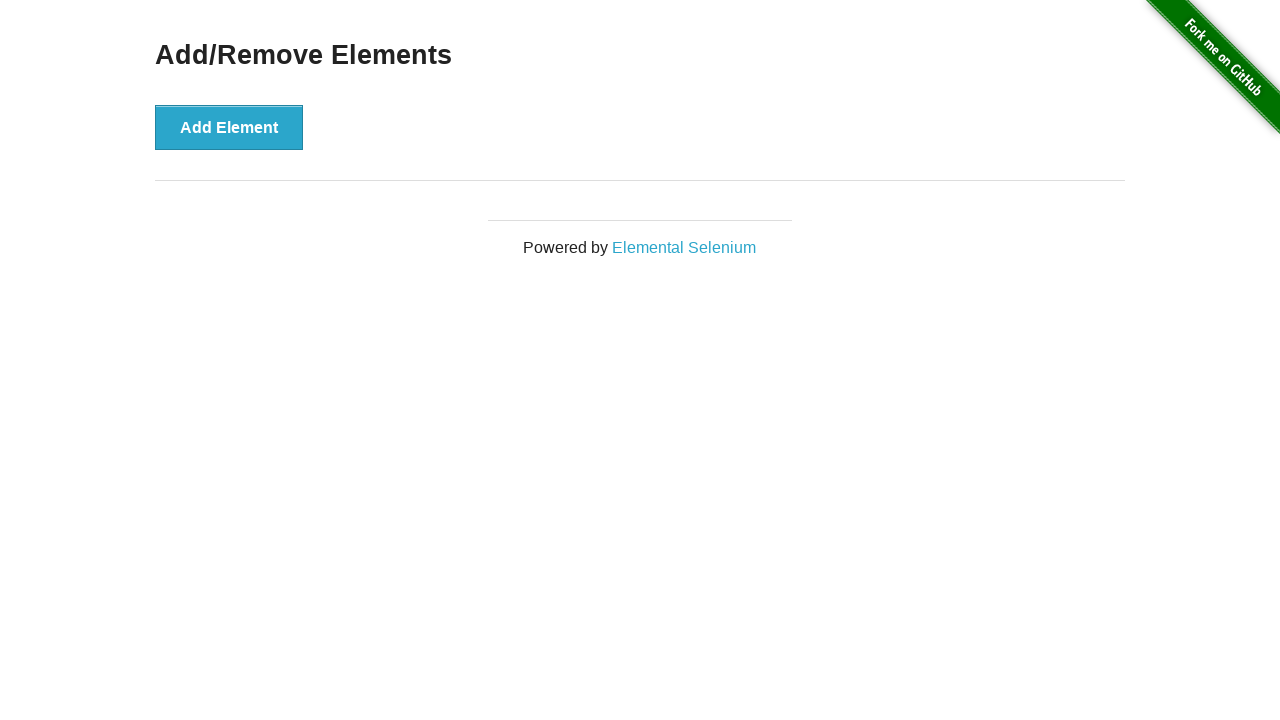